Tests dynamic element loading by clicking a button and waiting for a paragraph element to appear with specific text "Dopiero się pojawiłem!"

Starting URL: https://testeroprogramowania.github.io/selenium/wait2.html

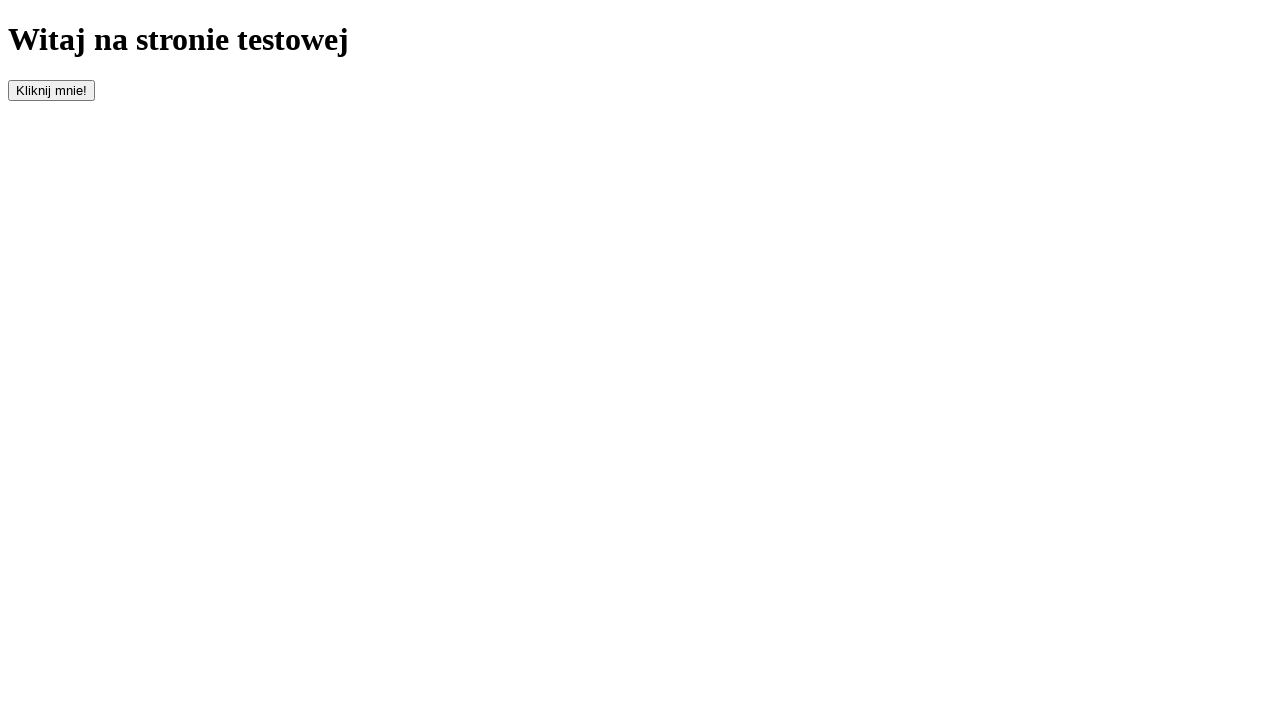

Navigated to https://testeroprogramowania.github.io/selenium/wait2.html
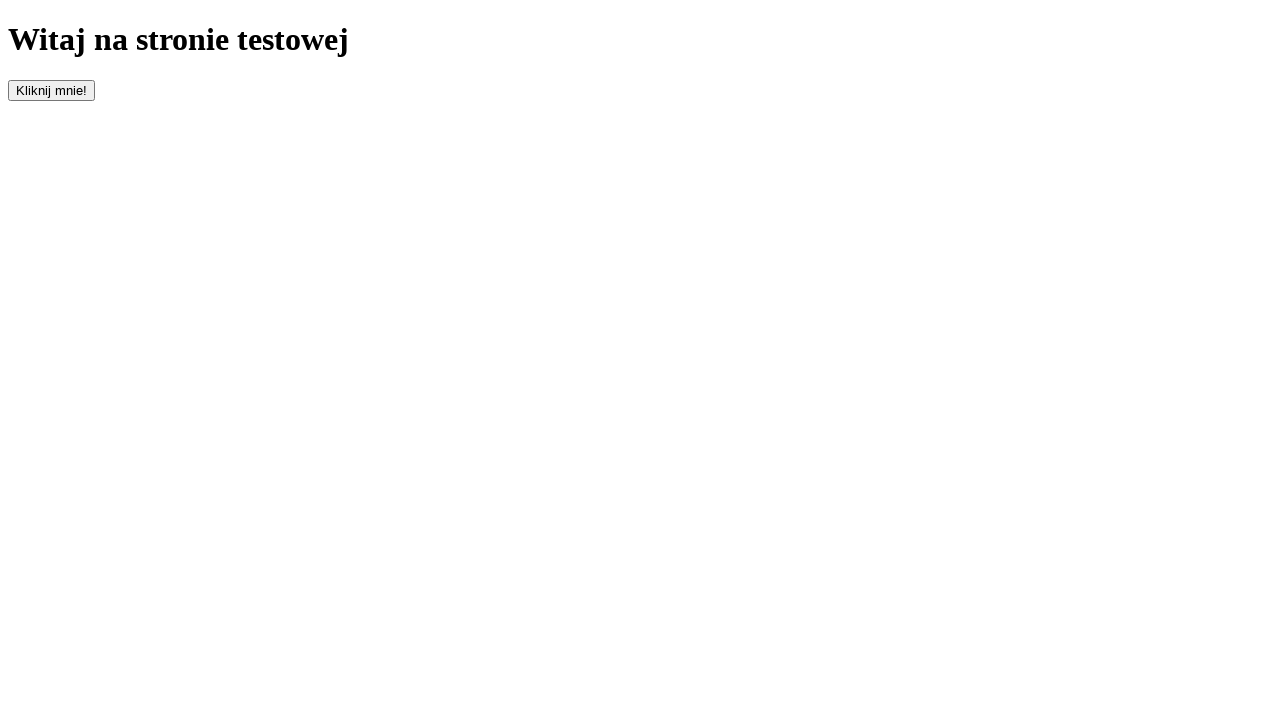

Clicked the button with id 'clickOnMe' to trigger dynamic element loading at (52, 90) on #clickOnMe
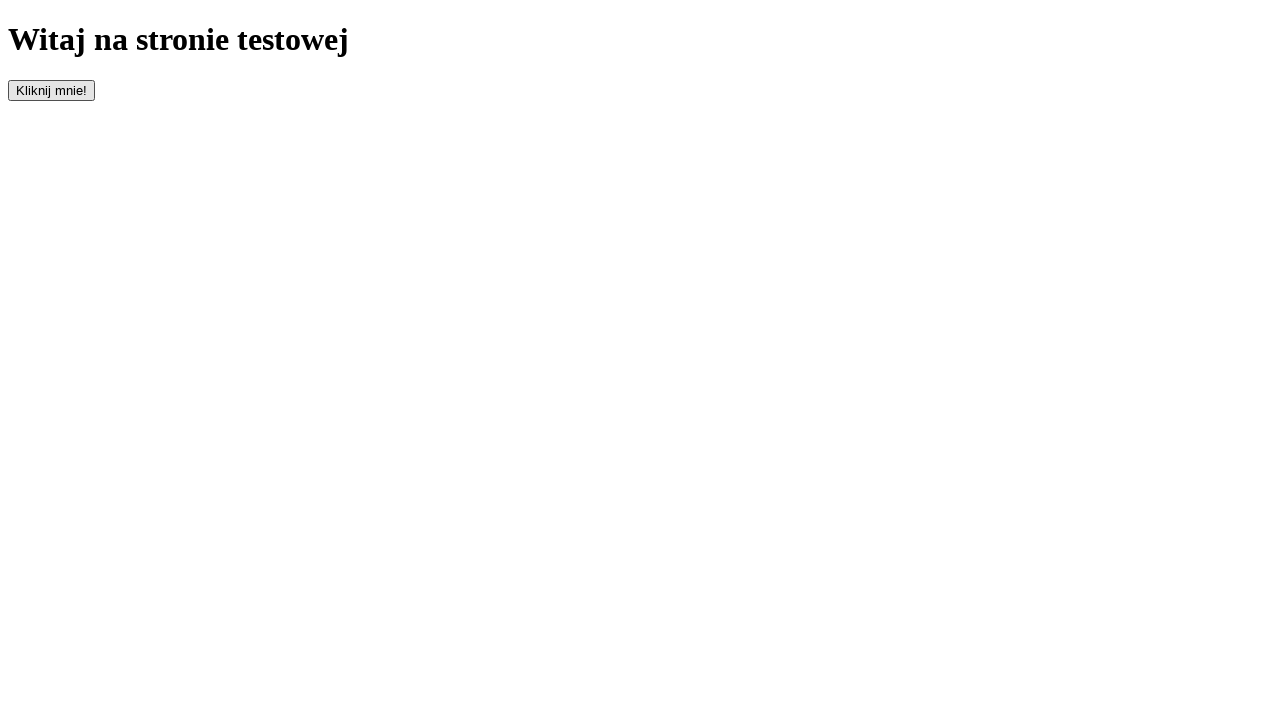

Paragraph element appeared in the DOM
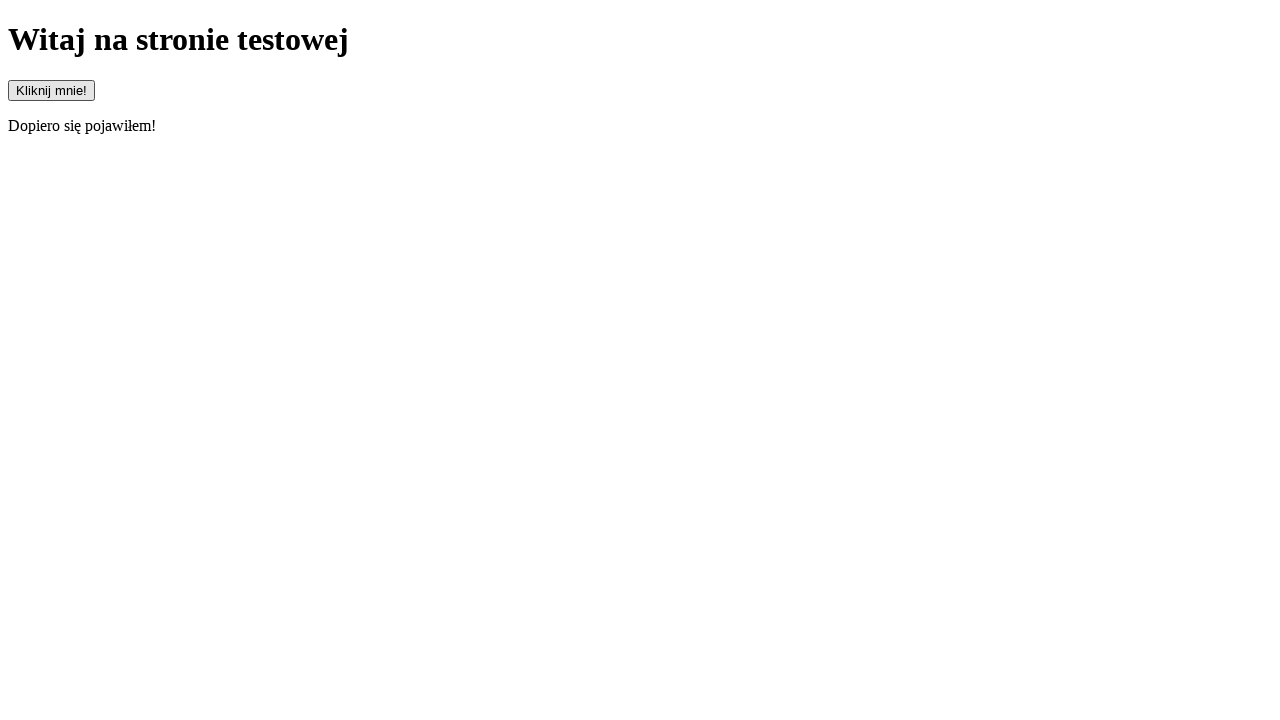

Located the paragraph element
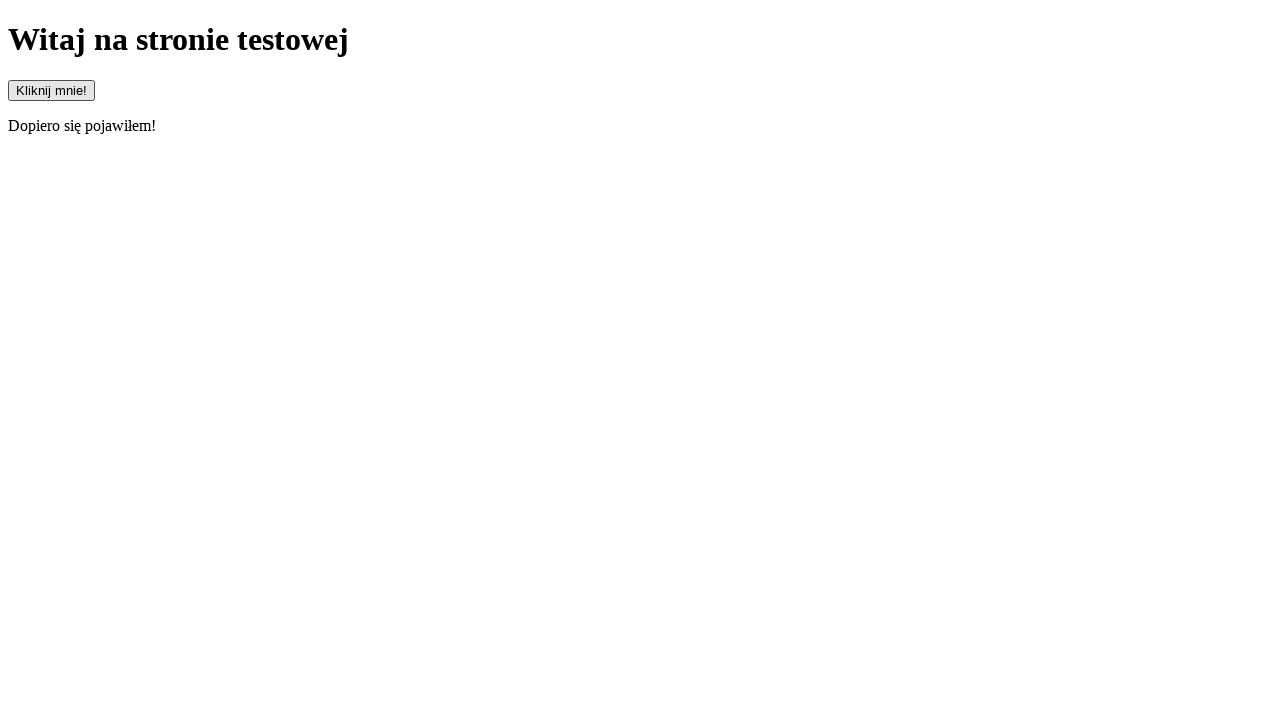

Paragraph element is now visible with text 'Dopiero się pojawiłem!'
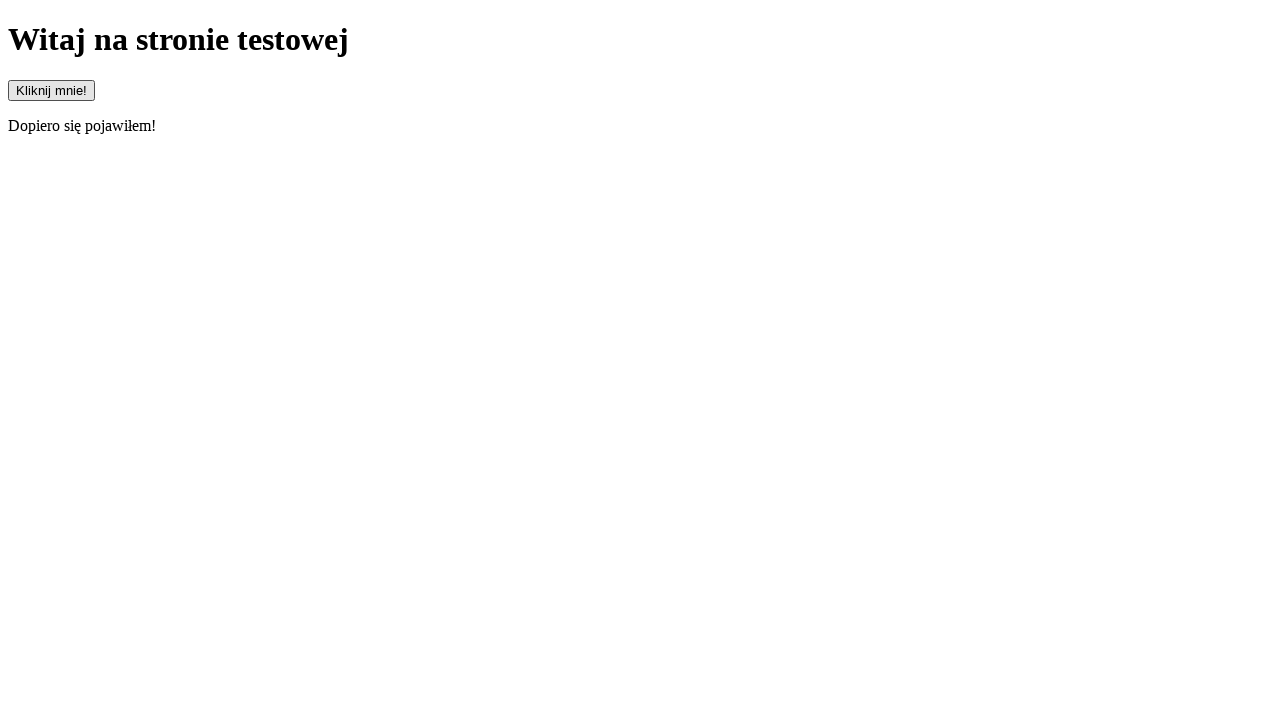

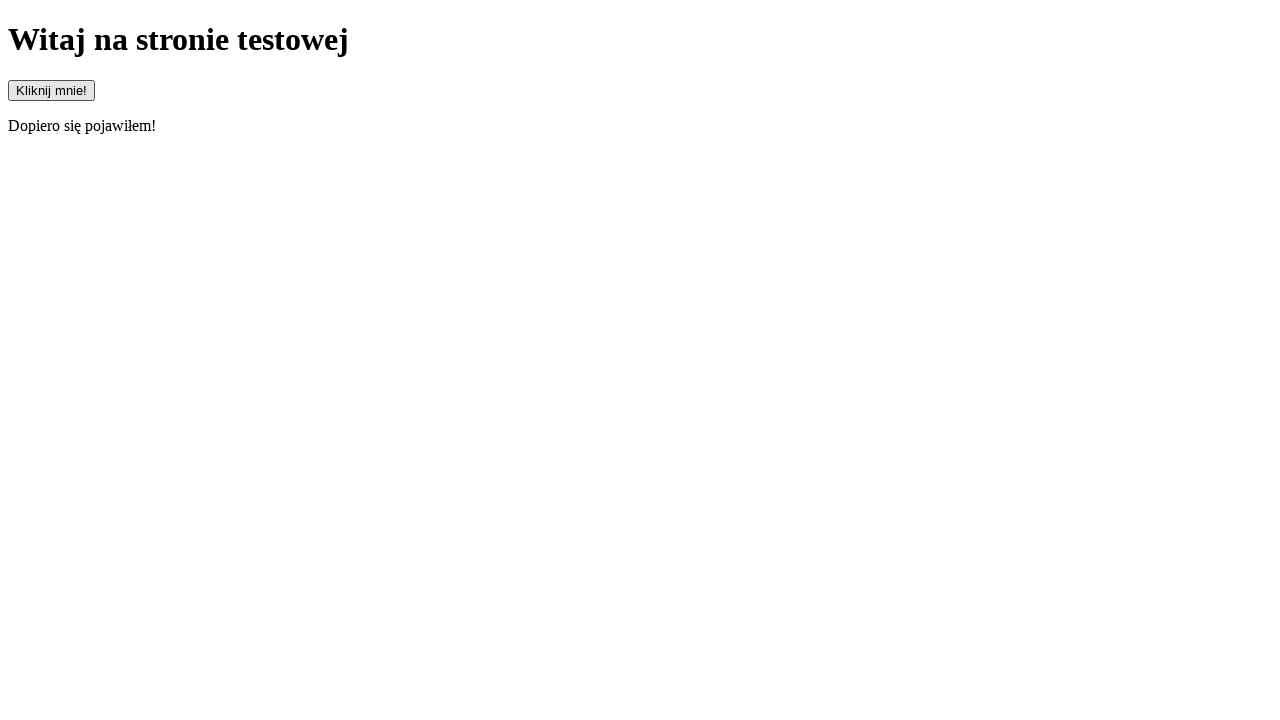